Tests file upload functionality on the demoqa website by selecting and uploading a file

Starting URL: https://demoqa.com/upload-download

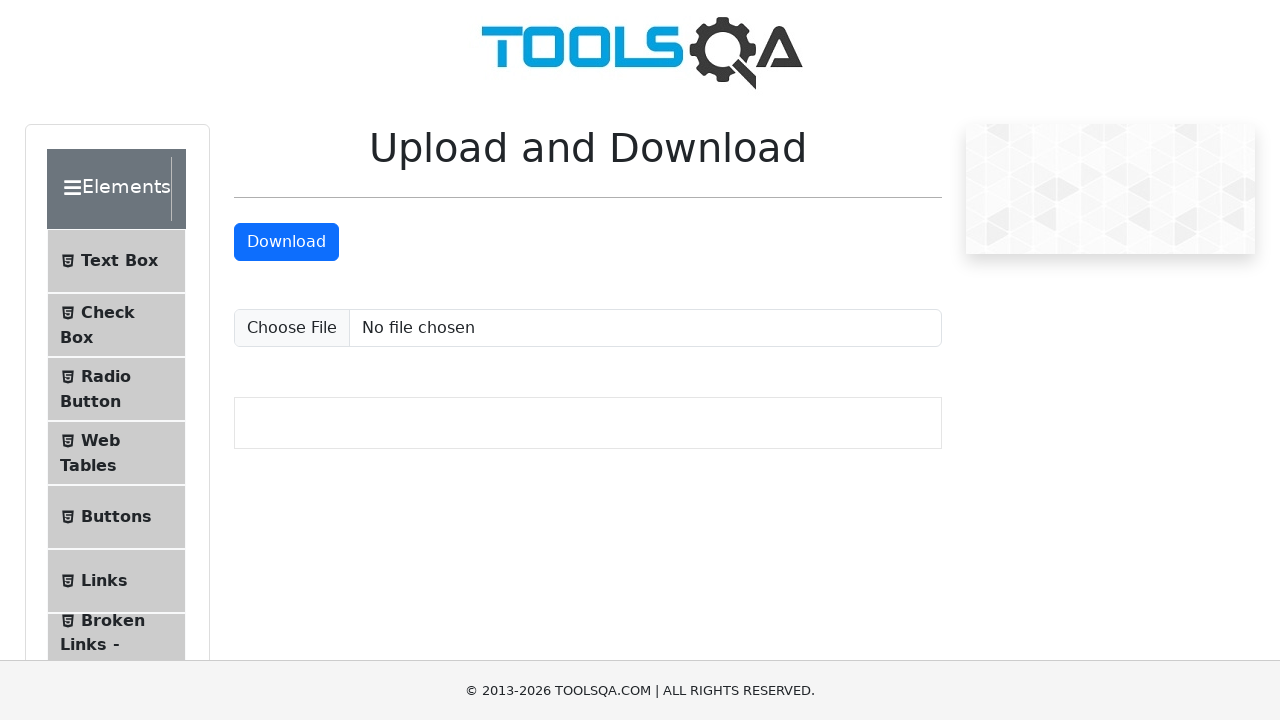

Set input file for upload using set_input_files method
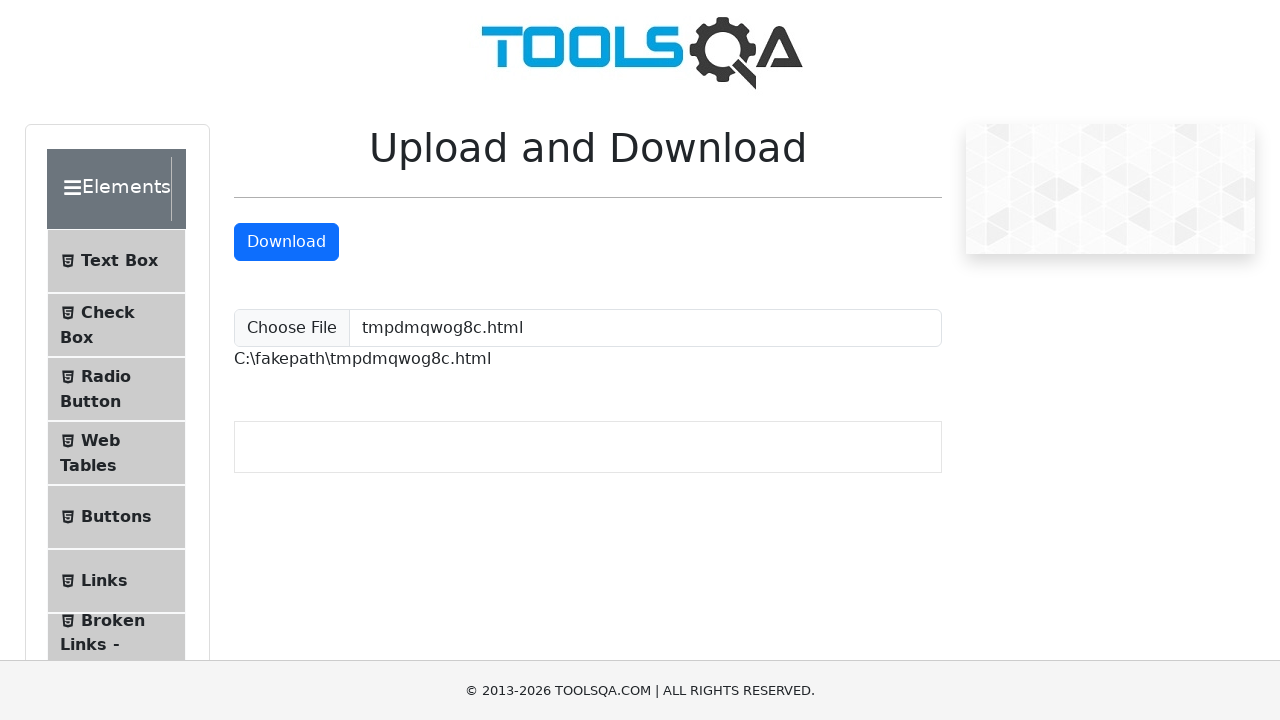

Upload confirmation element appeared
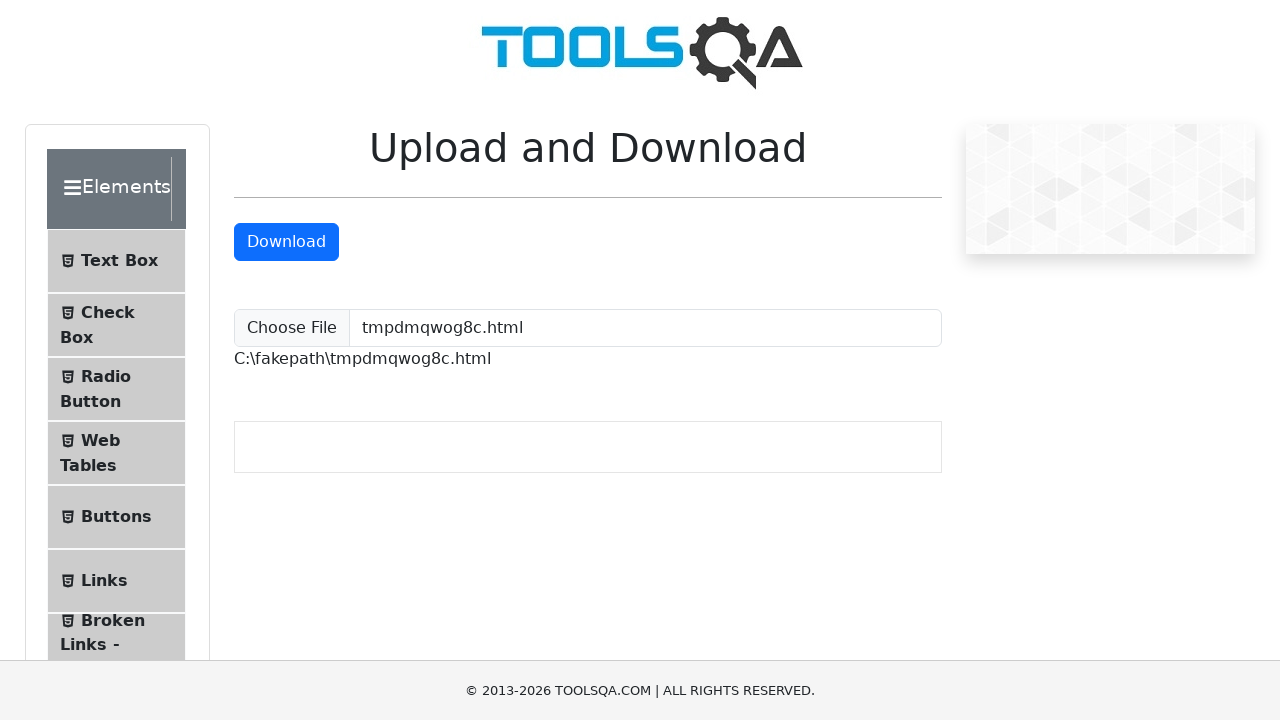

Cleaned up temporary file
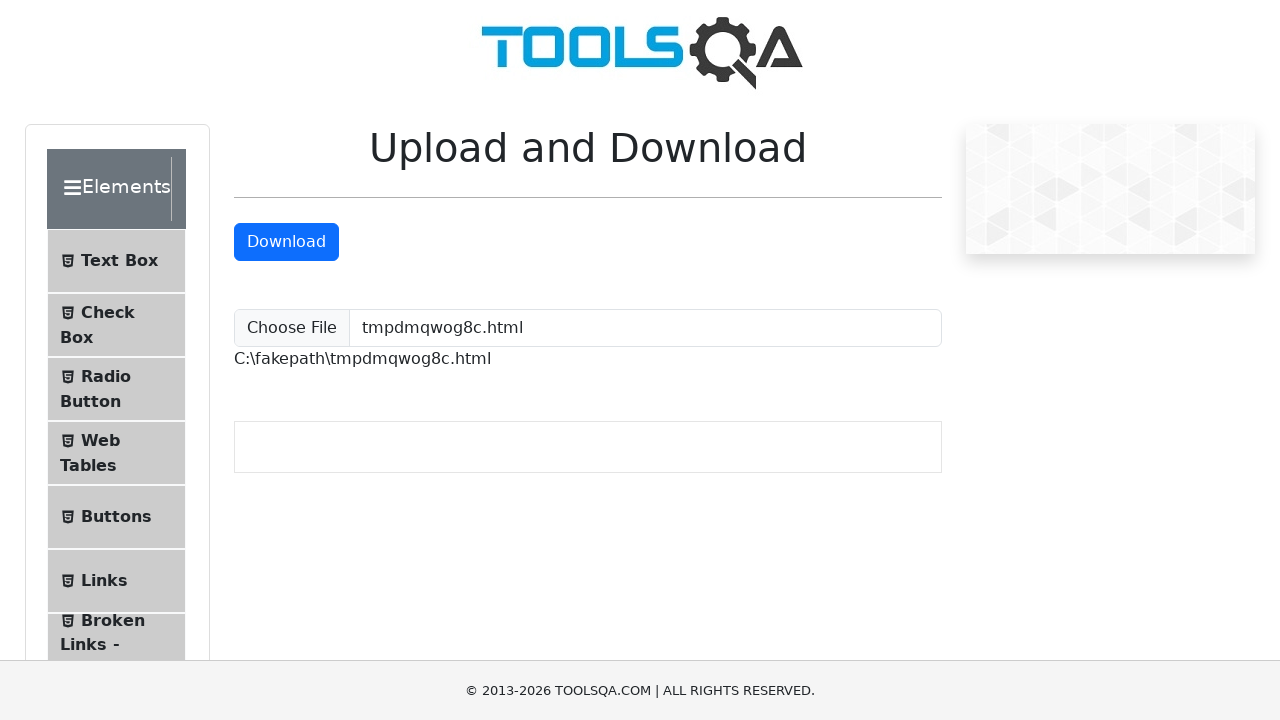

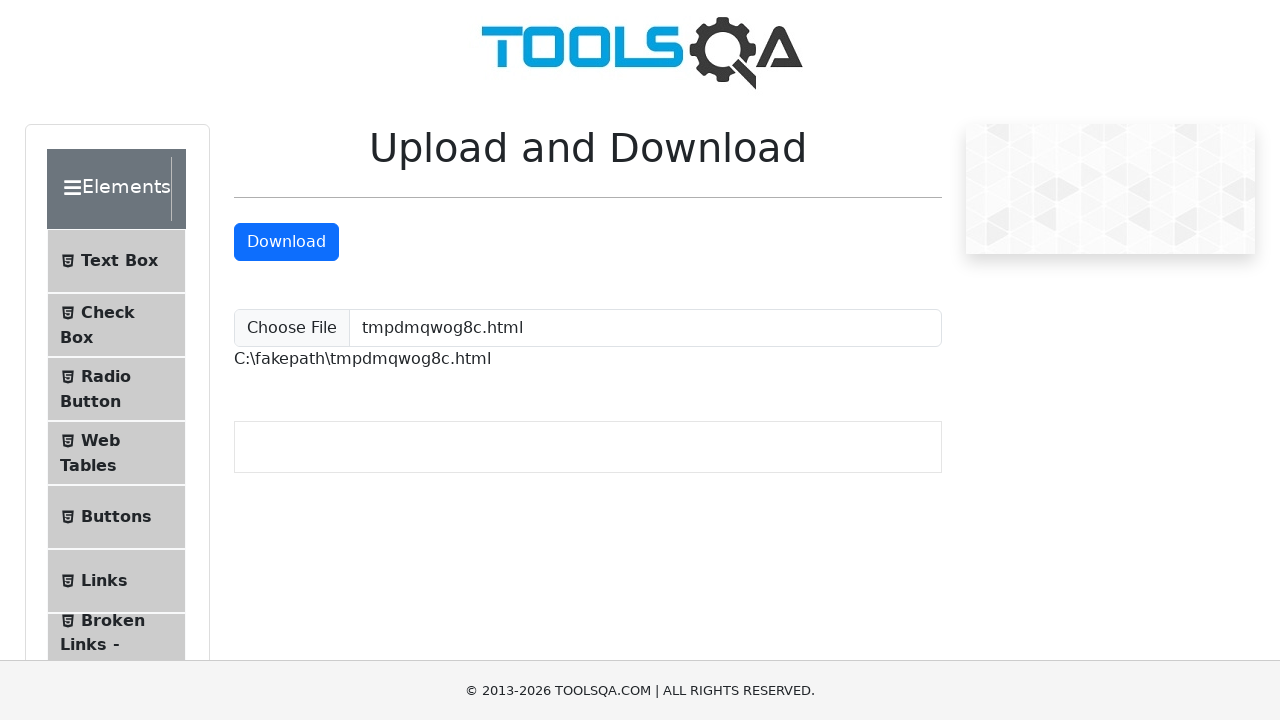